Navigates to DuckDuckGo search engine homepage

Starting URL: https://ddg.gg

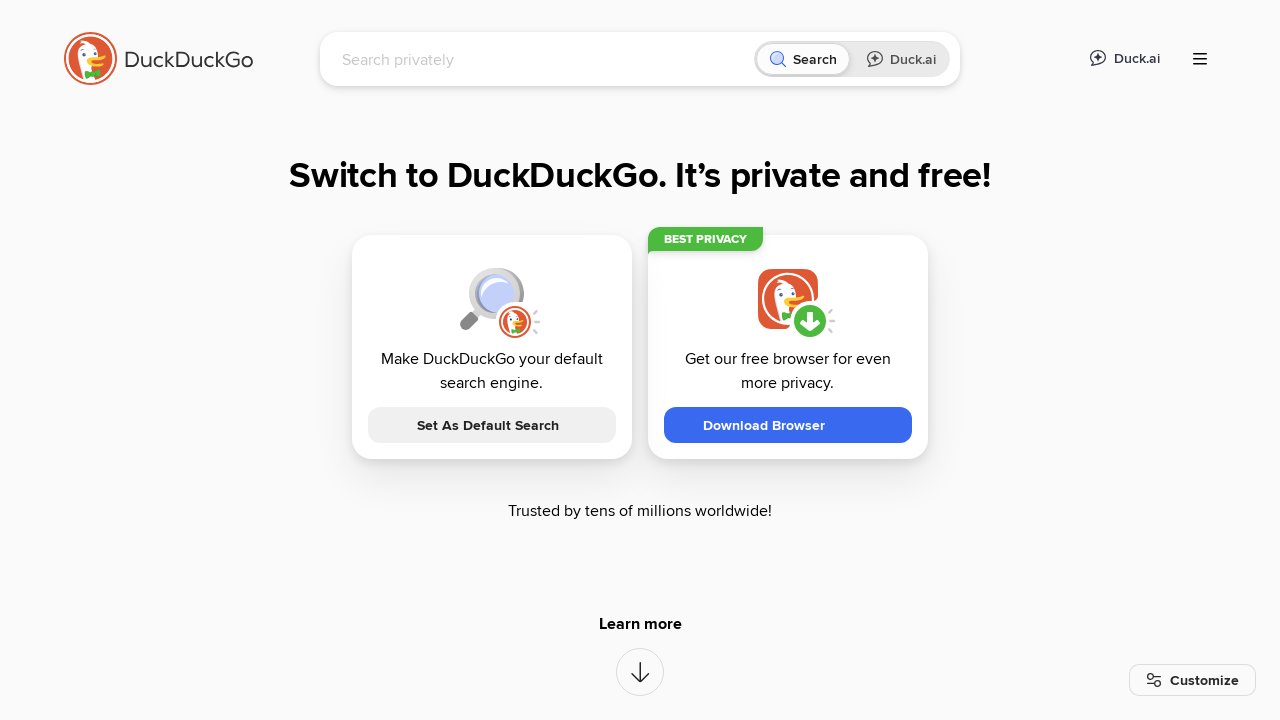

DuckDuckGo homepage loaded - DOM content ready
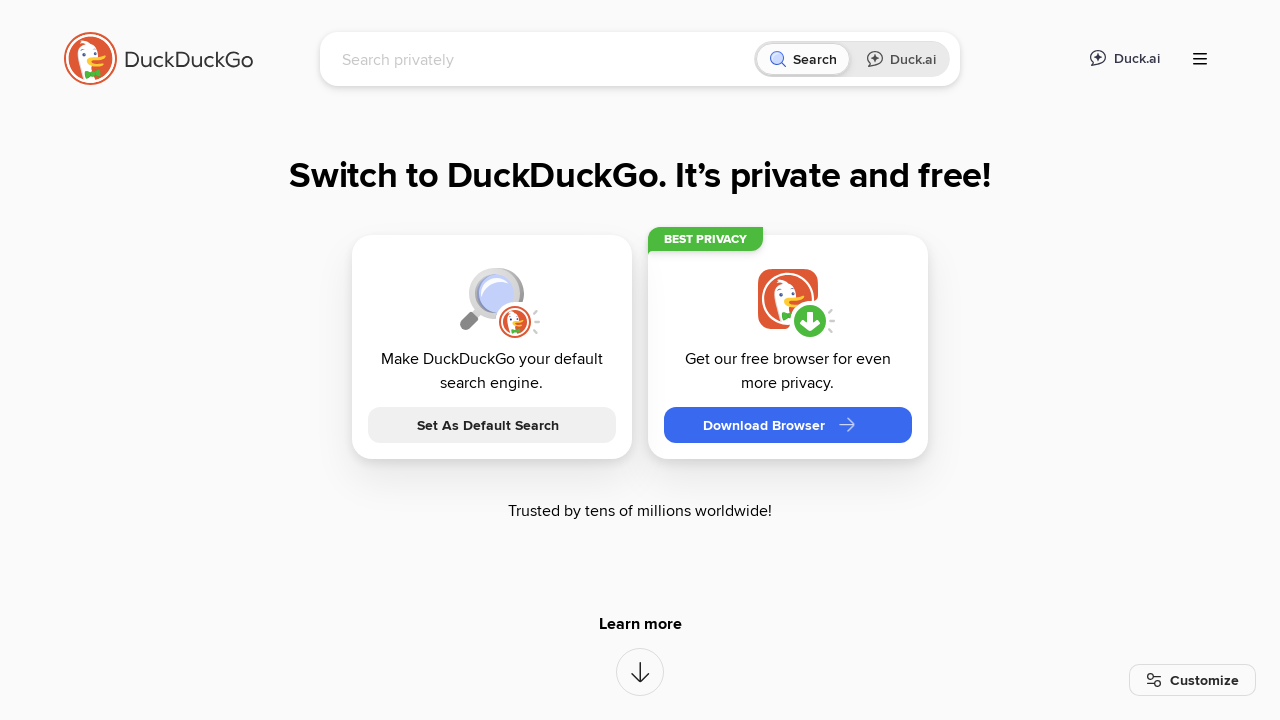

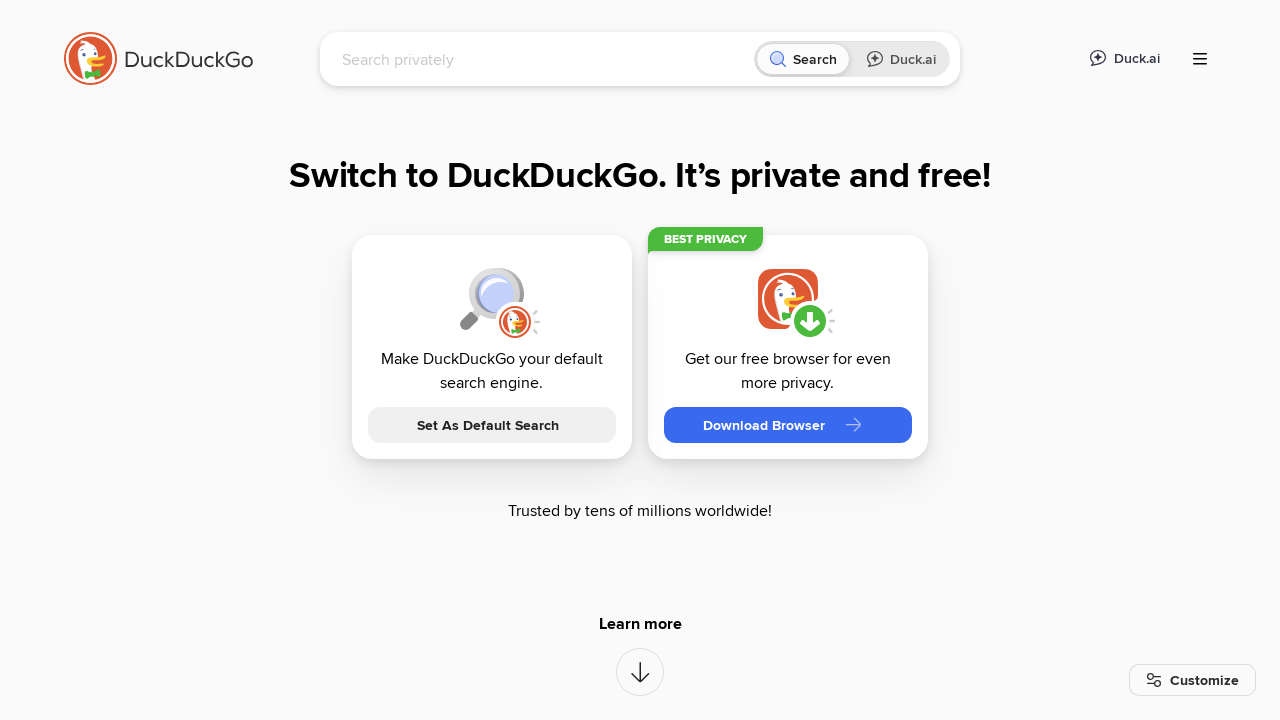